Navigates to Tata Communications website and maximizes the browser window. The original script takes a screenshot, but the core browser automation is simply loading the page.

Starting URL: https://www.tatacommunications.com/

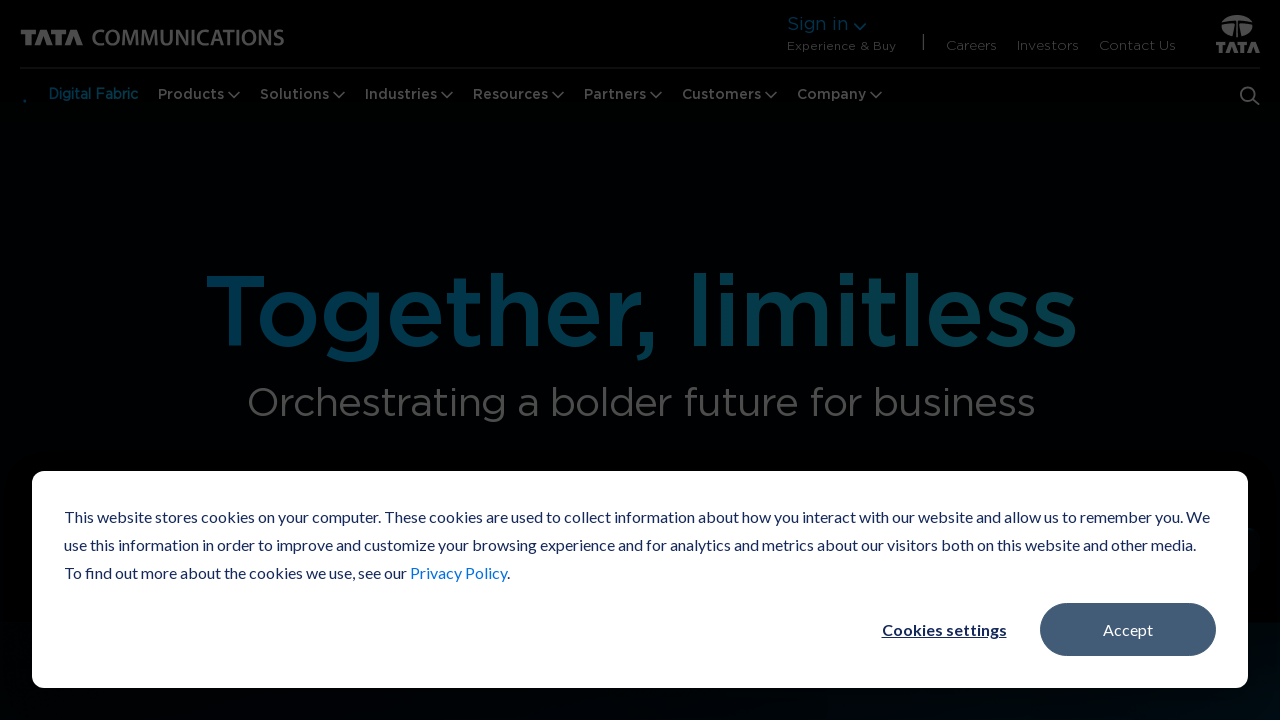

Set viewport size to 1920x1080
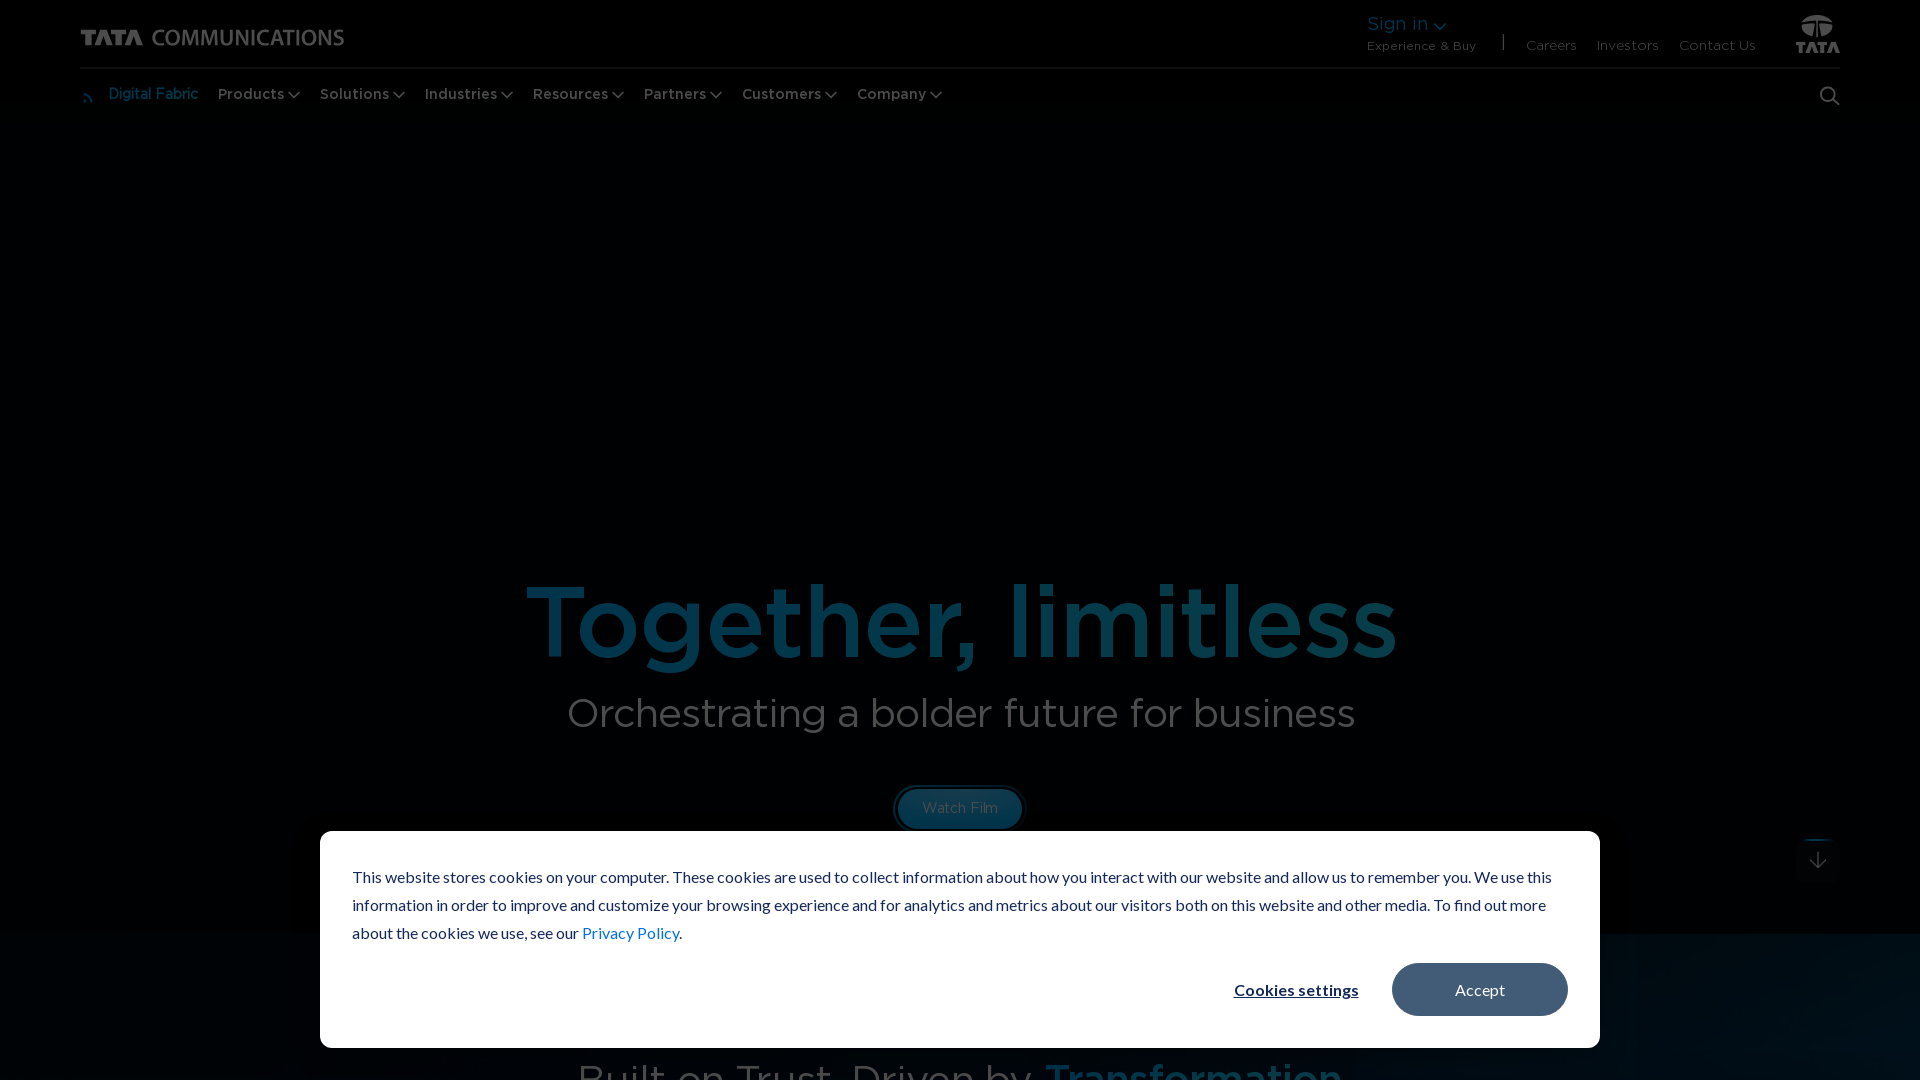

Page loaded and network idle state reached
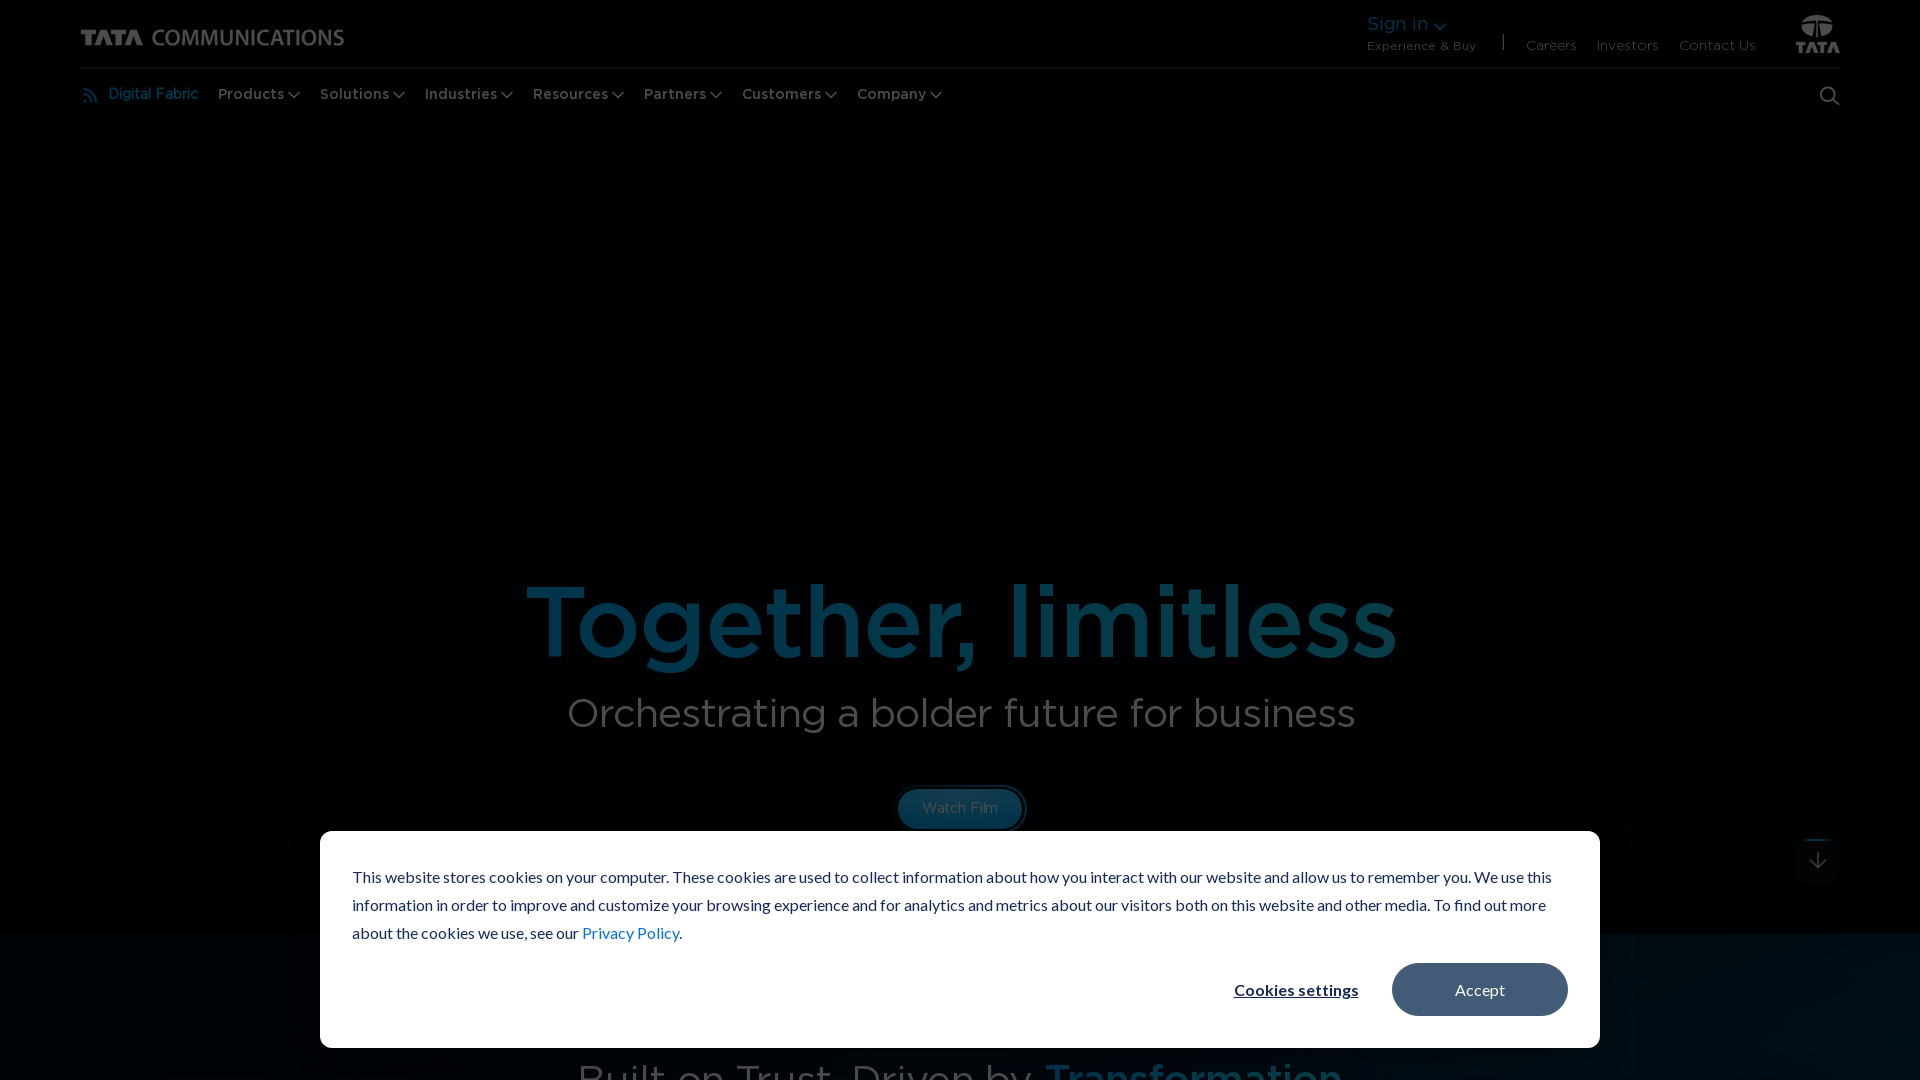

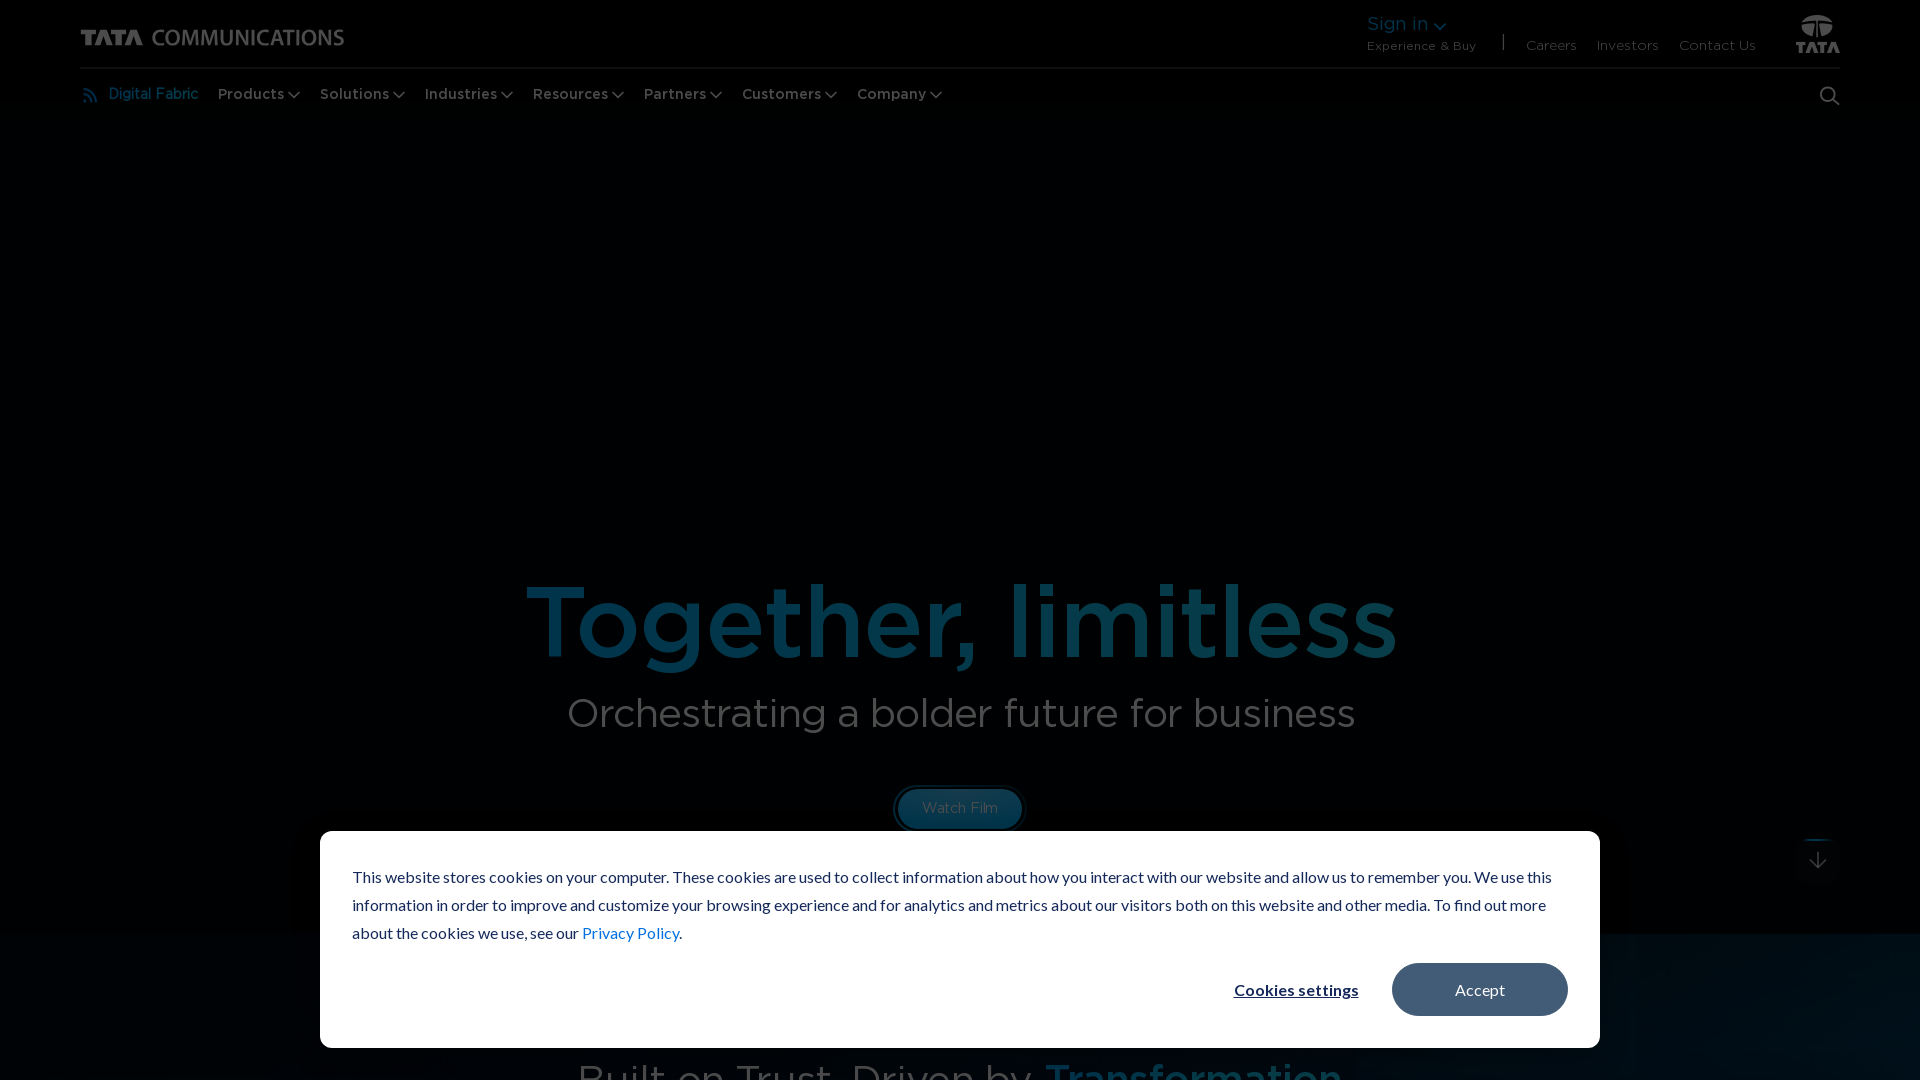